Tests a practice text box form by filling in full name, email, address, and password fields, then submitting the form

Starting URL: https://www.tutorialspoint.com/selenium/practice/text-box.php

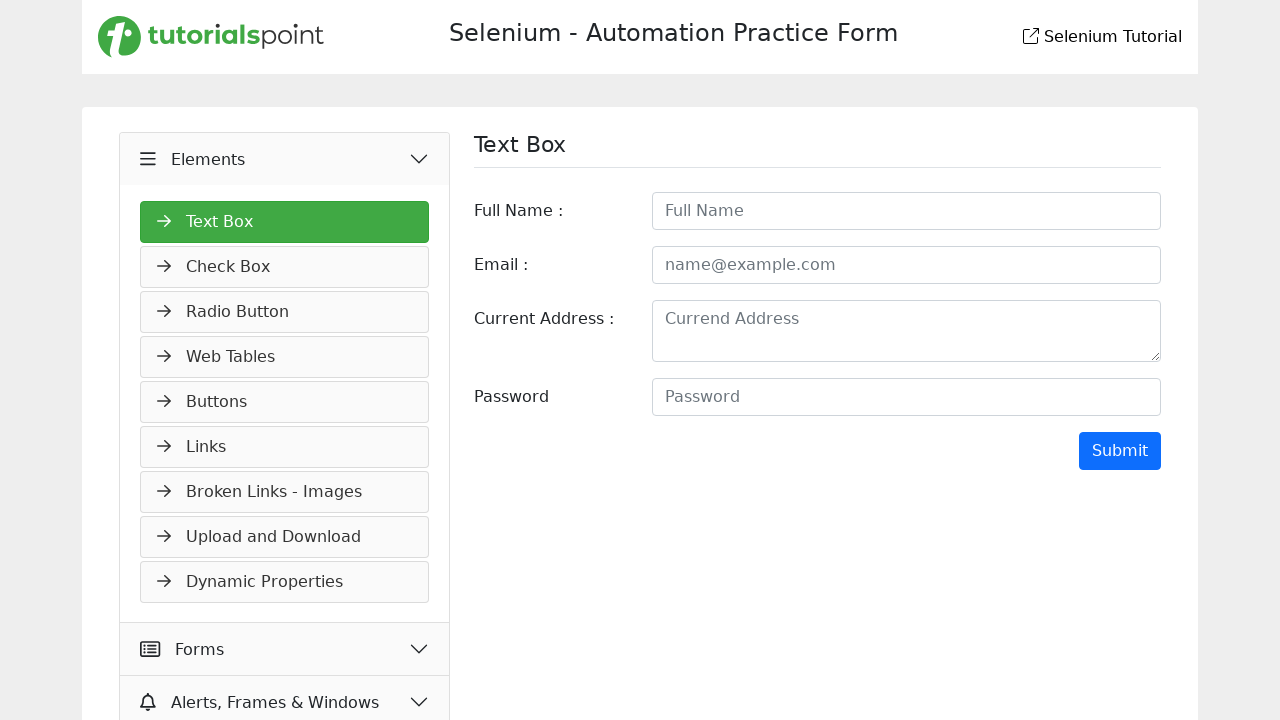

Verified that fullname textbox is displayed
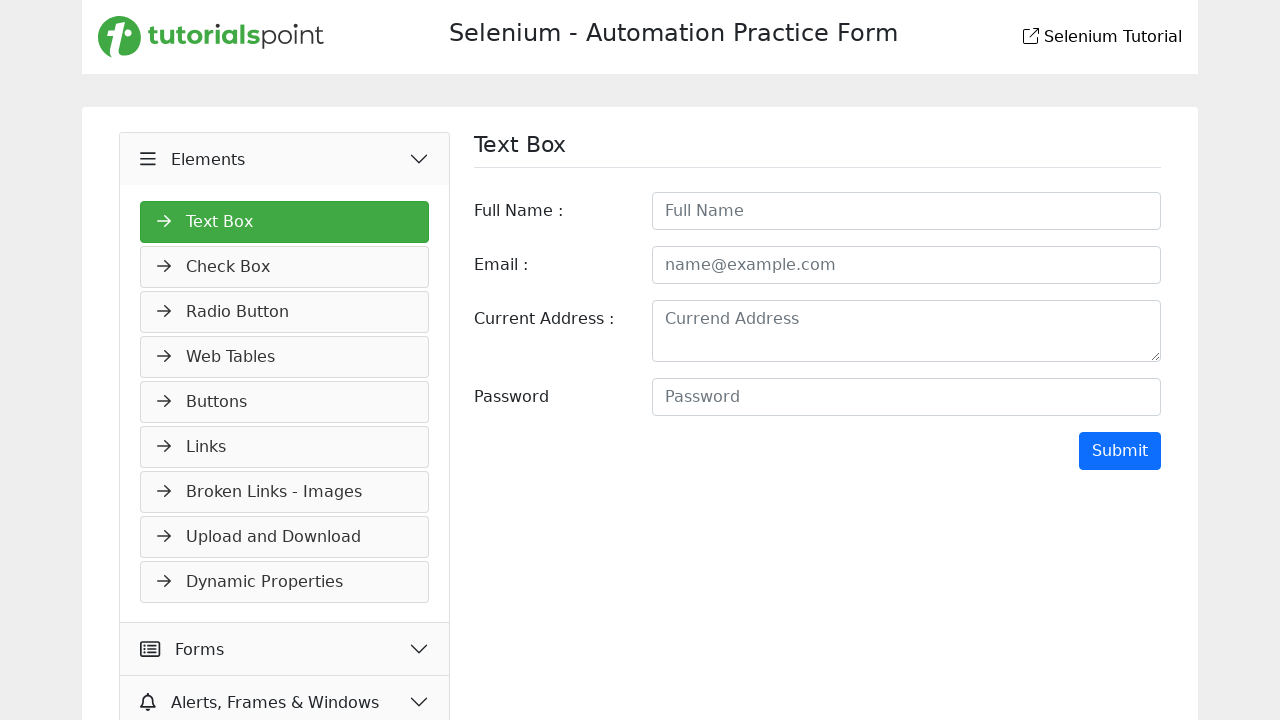

Filled fullname field with 'Jennifer Morrison' on input#fullname
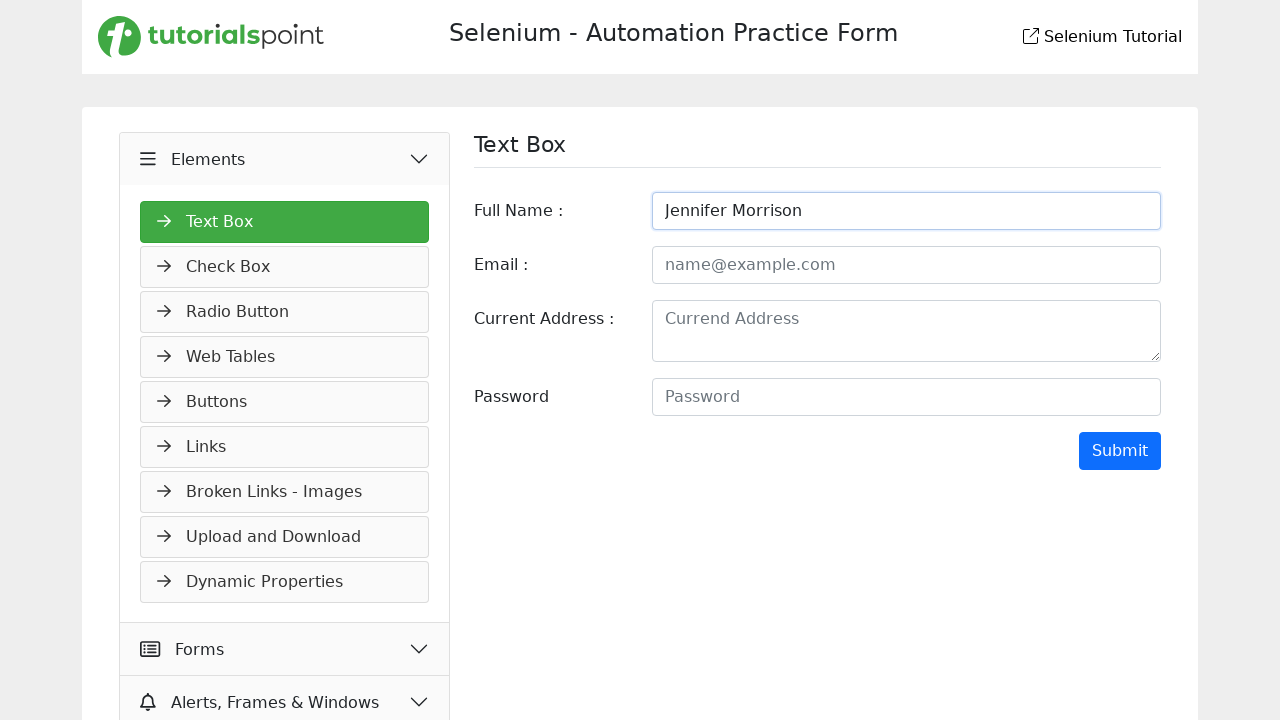

Filled email field with 'jennifer.morrison@example.com' on input#email
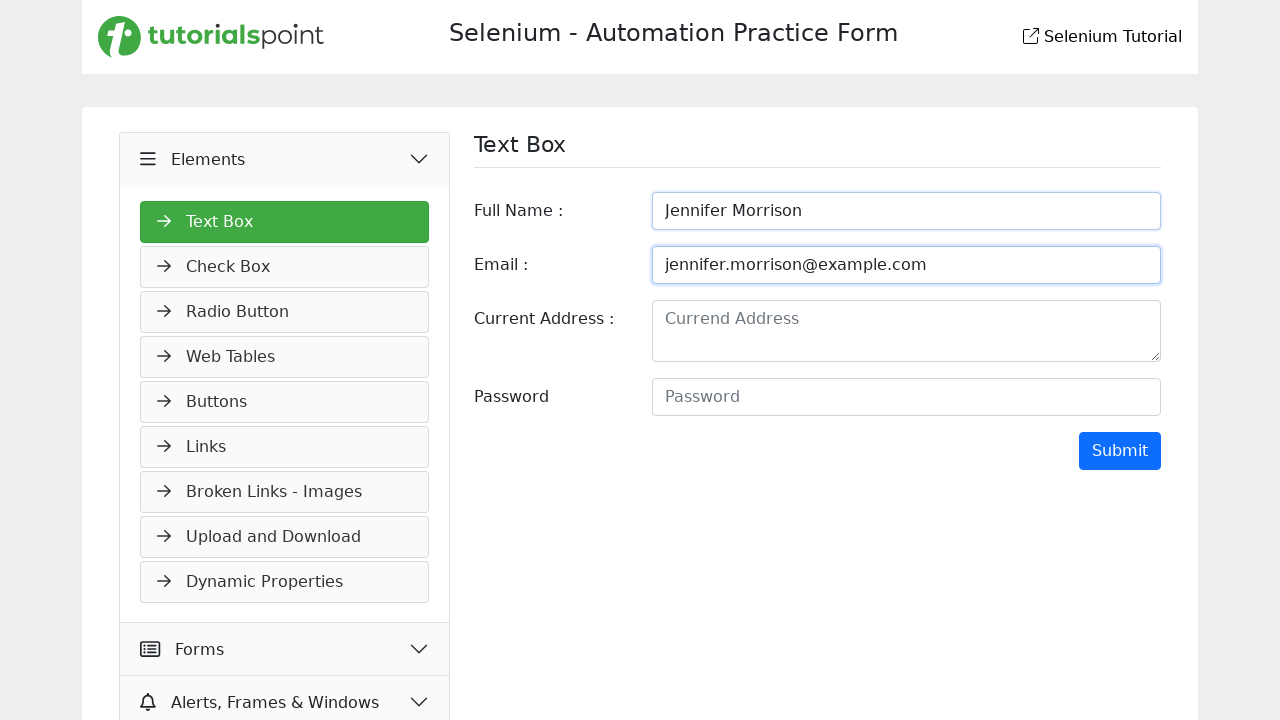

Filled address field with '45 Oak Avenue, Downtown District, Springfield' on textarea#address
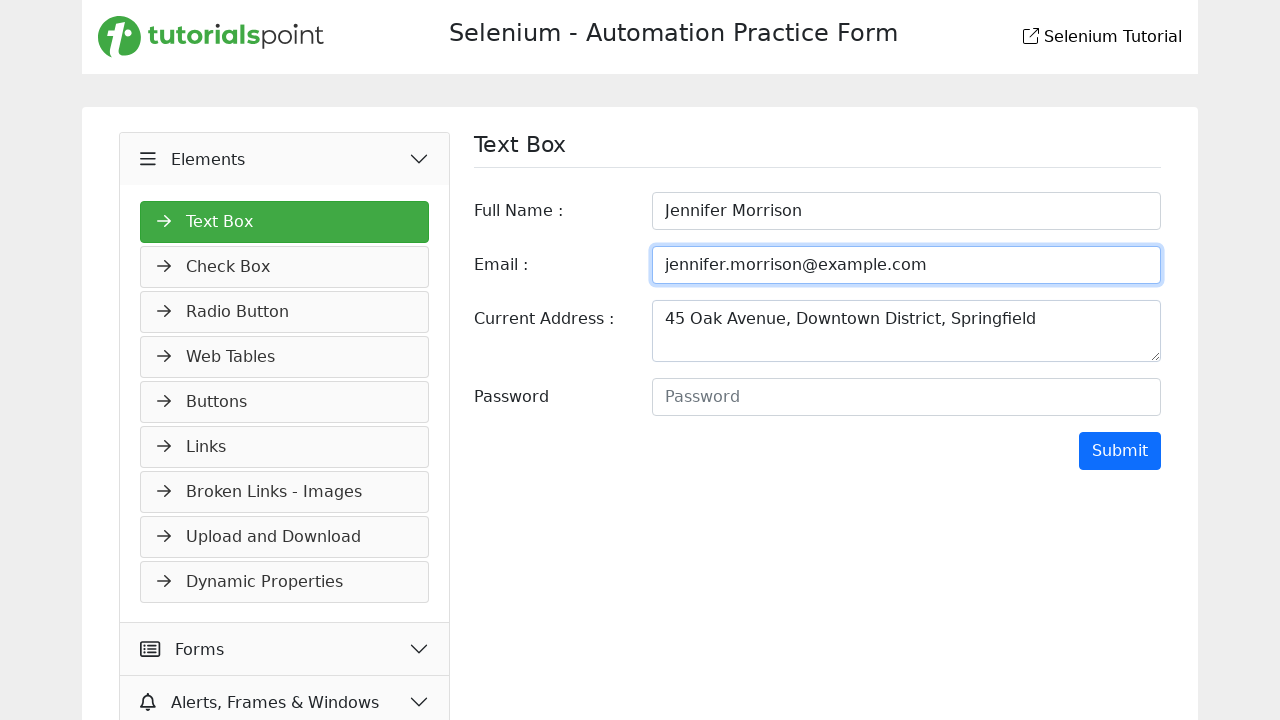

Filled password field with 'SecurePass#2024' on input#password
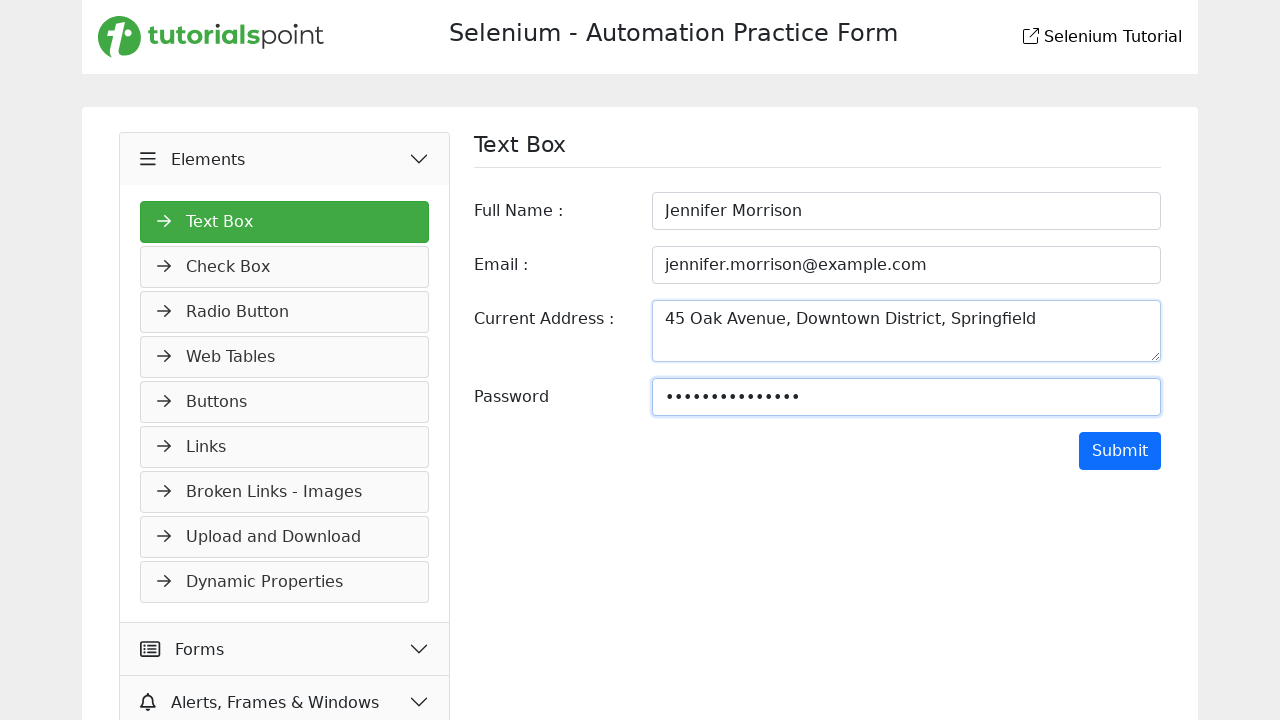

Clicked submit button to submit the form at (1120, 451) on input[type='submit']
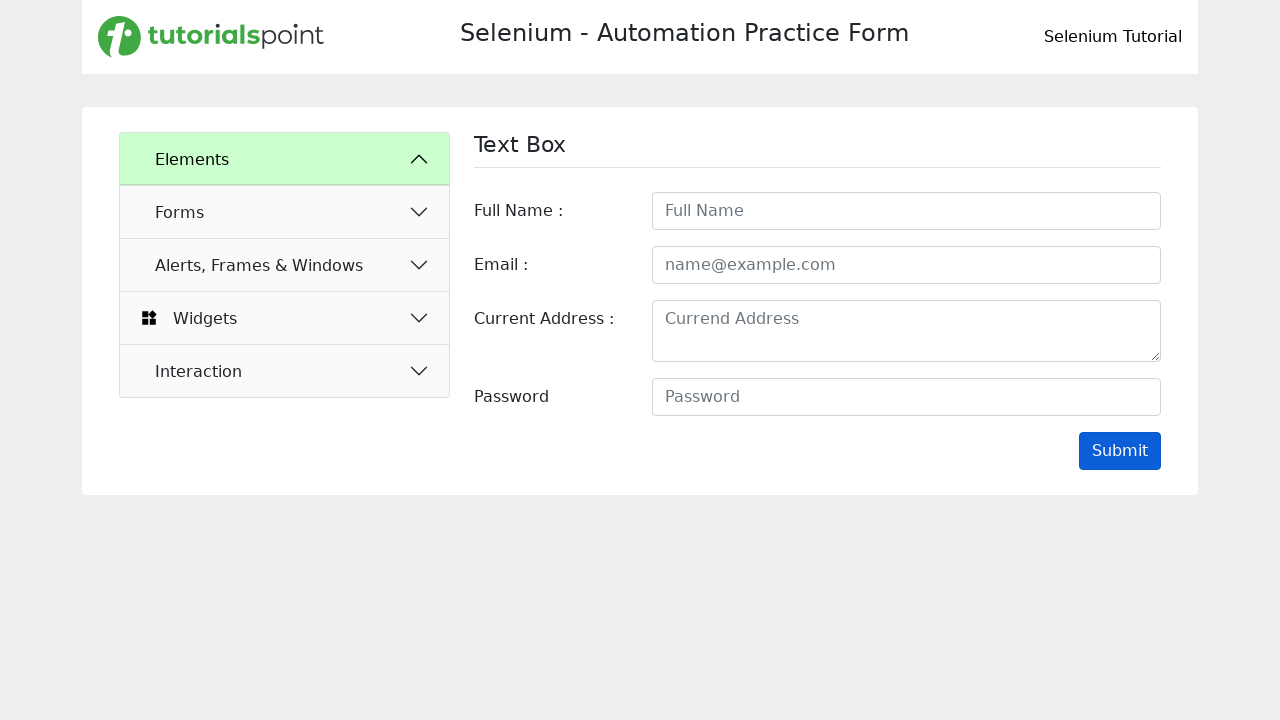

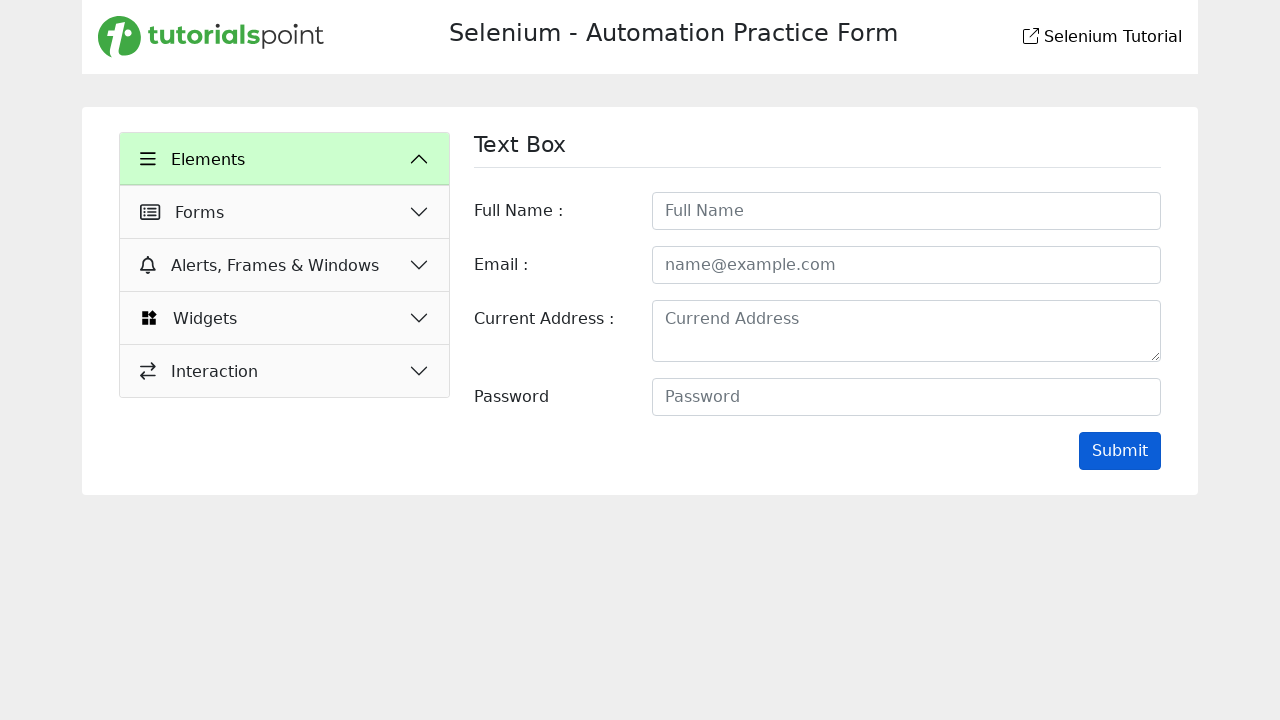